Tests Bootstrap modal by opening it and clicking the Save Changes button.

Starting URL: https://www.lambdatest.com/selenium-playground/bootstrap-modal-demo

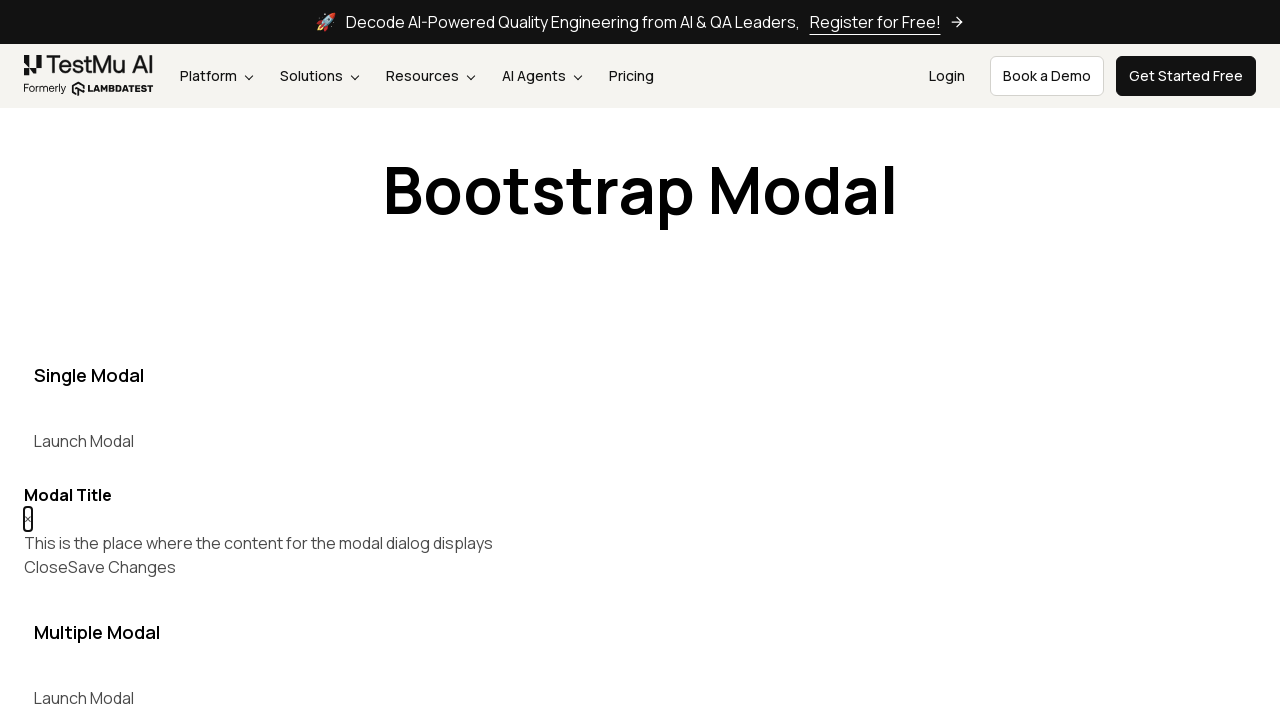

Navigated to Bootstrap modal demo page
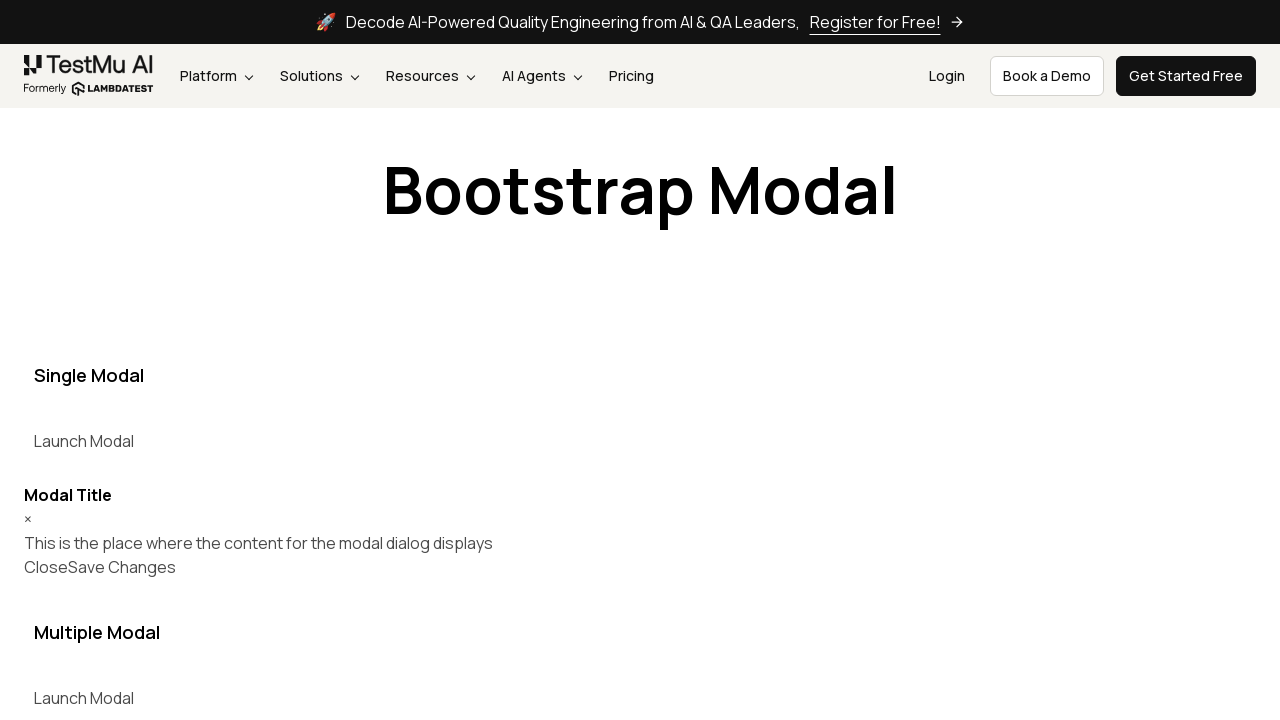

Clicked button to open Bootstrap modal at (84, 441) on button[data-target='#myModal']
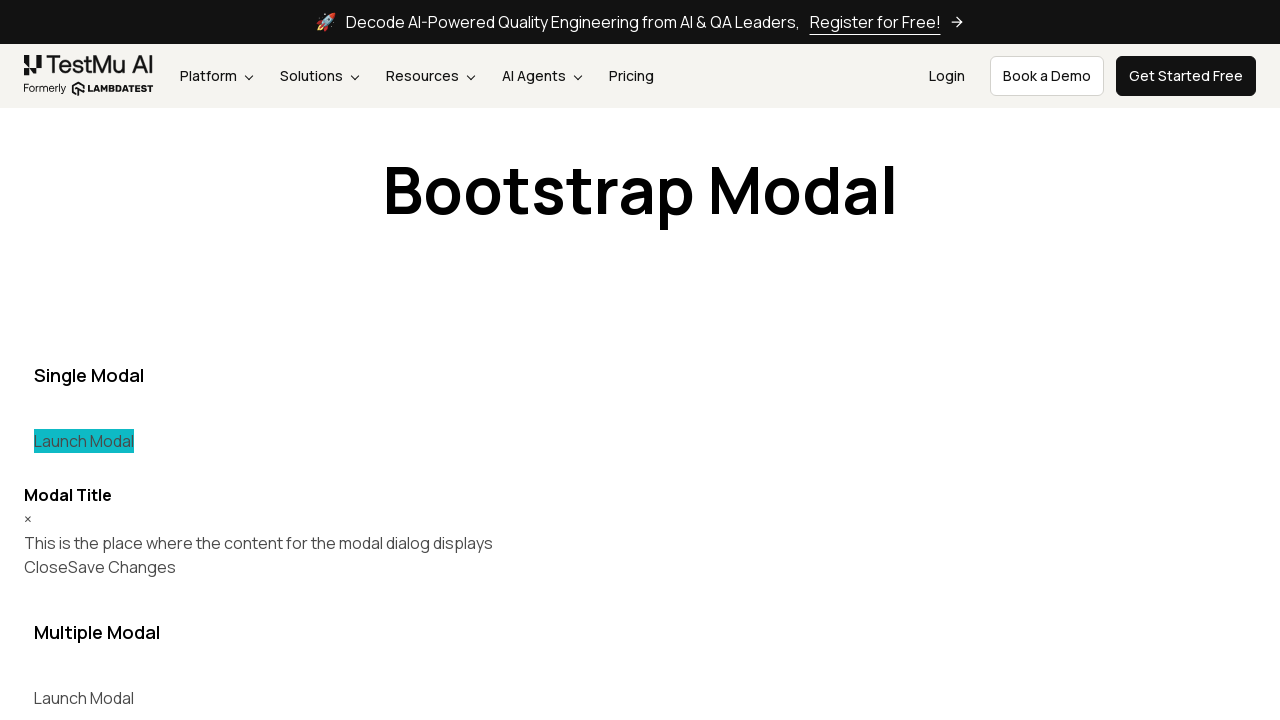

Clicked Save Changes button in modal at (122, 567) on (//button[text()='Save Changes'])[1]
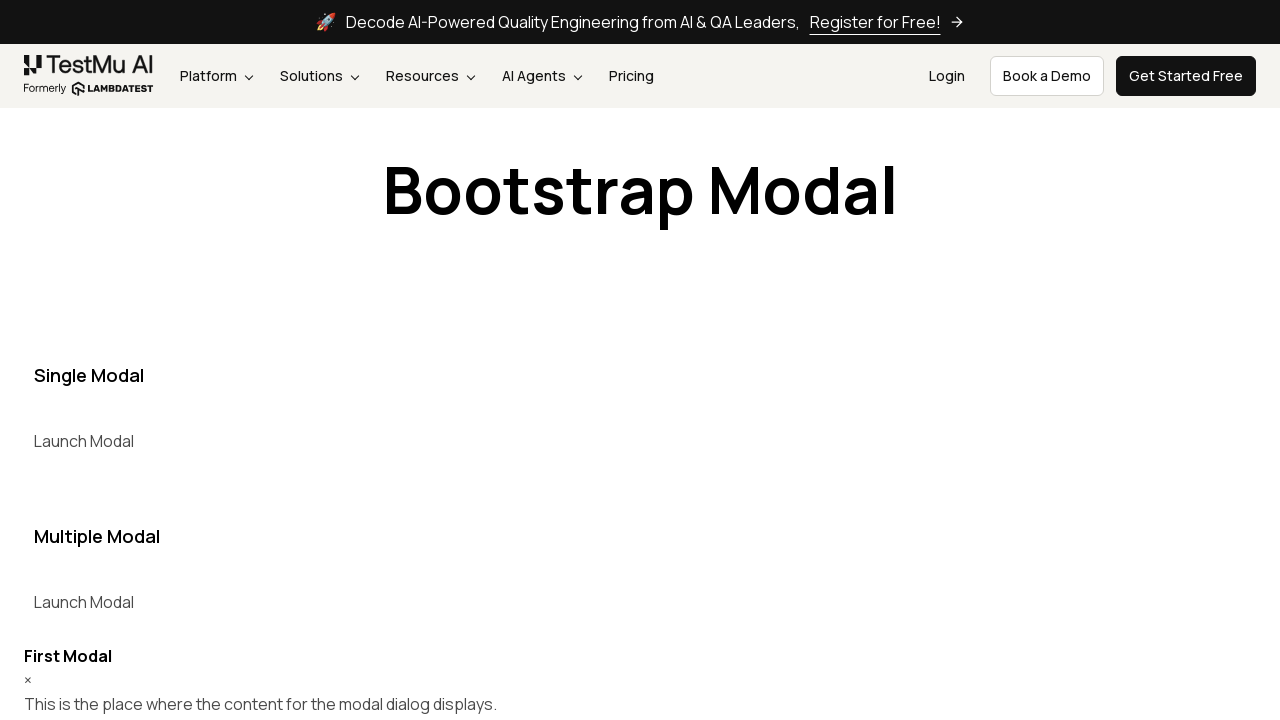

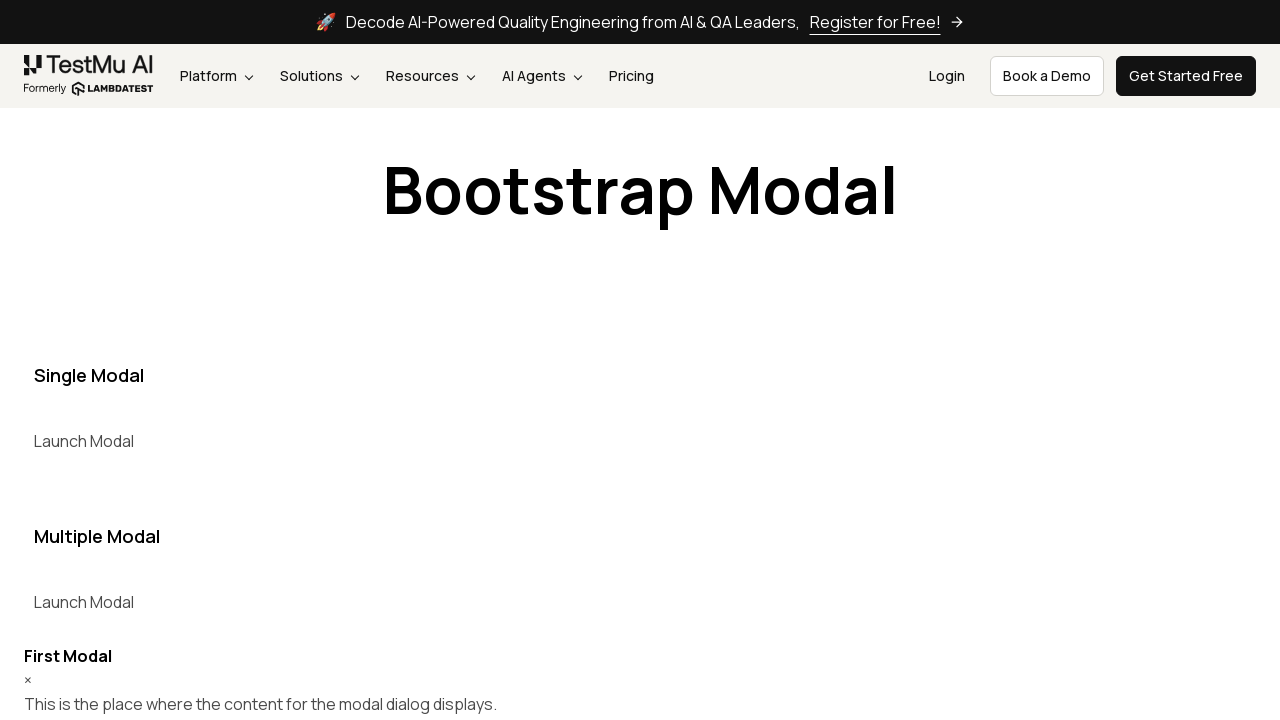